Tests alert handling by clicking a button that triggers an alert and then accepting/dismissing the alert dialog

Starting URL: https://formy-project.herokuapp.com/switch-window

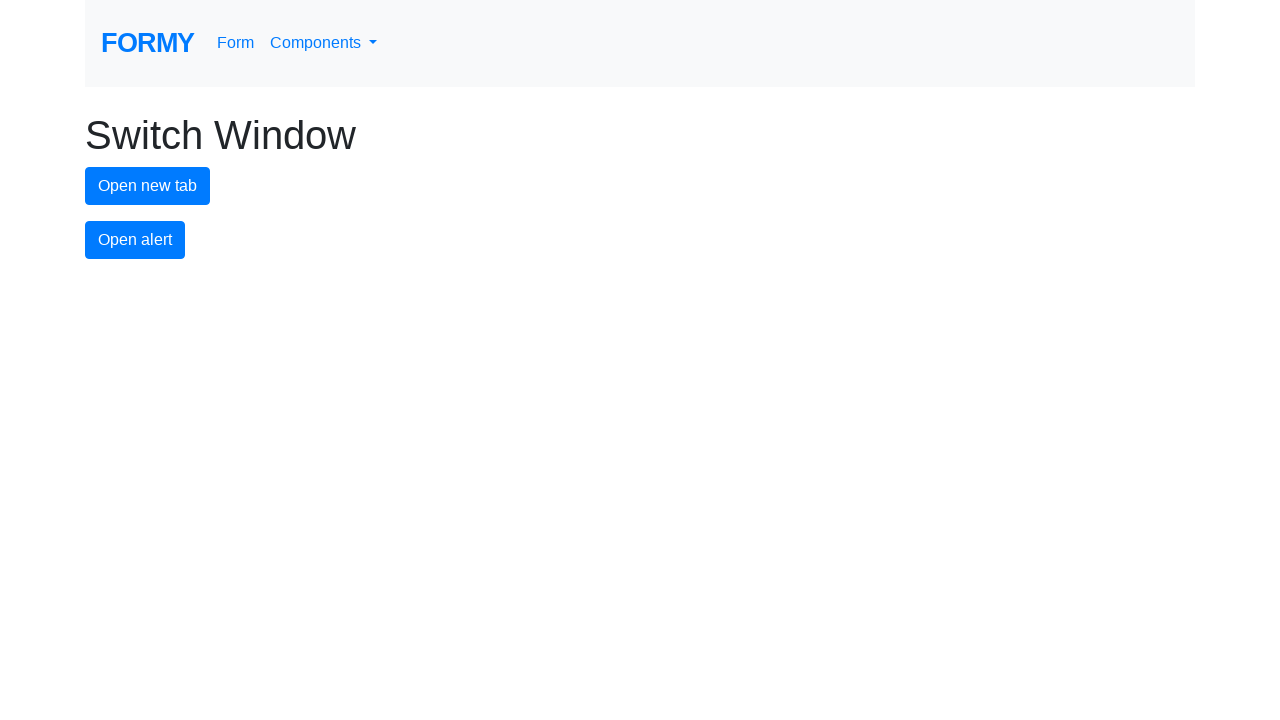

Clicked alert button to trigger the alert dialog at (135, 240) on #alert-button
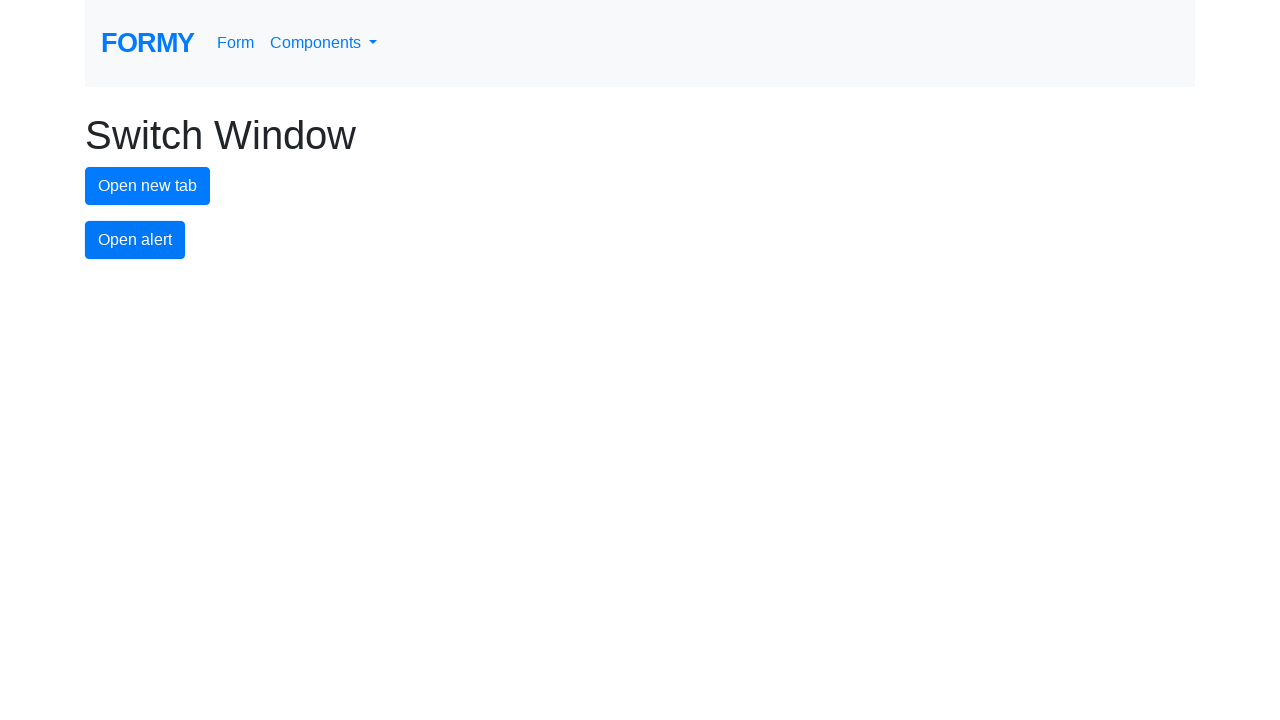

Set up dialog handler to accept alert
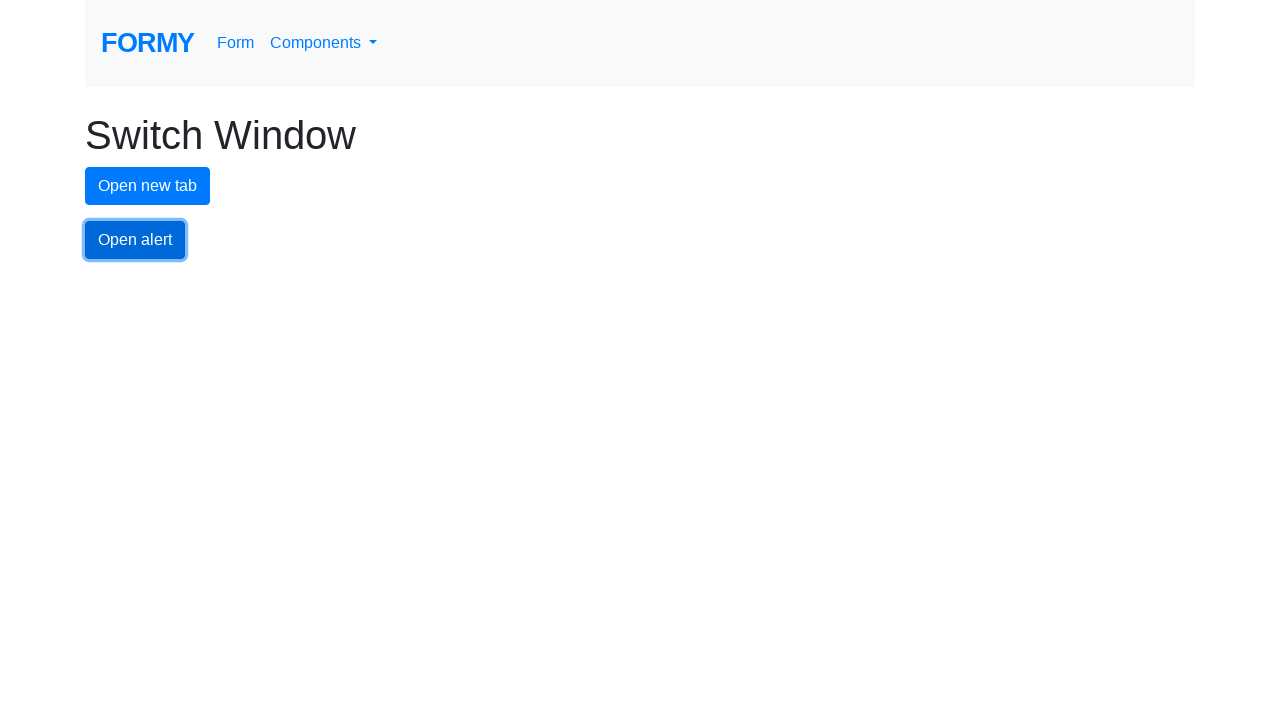

Clicked alert button again with dialog handler active at (135, 240) on #alert-button
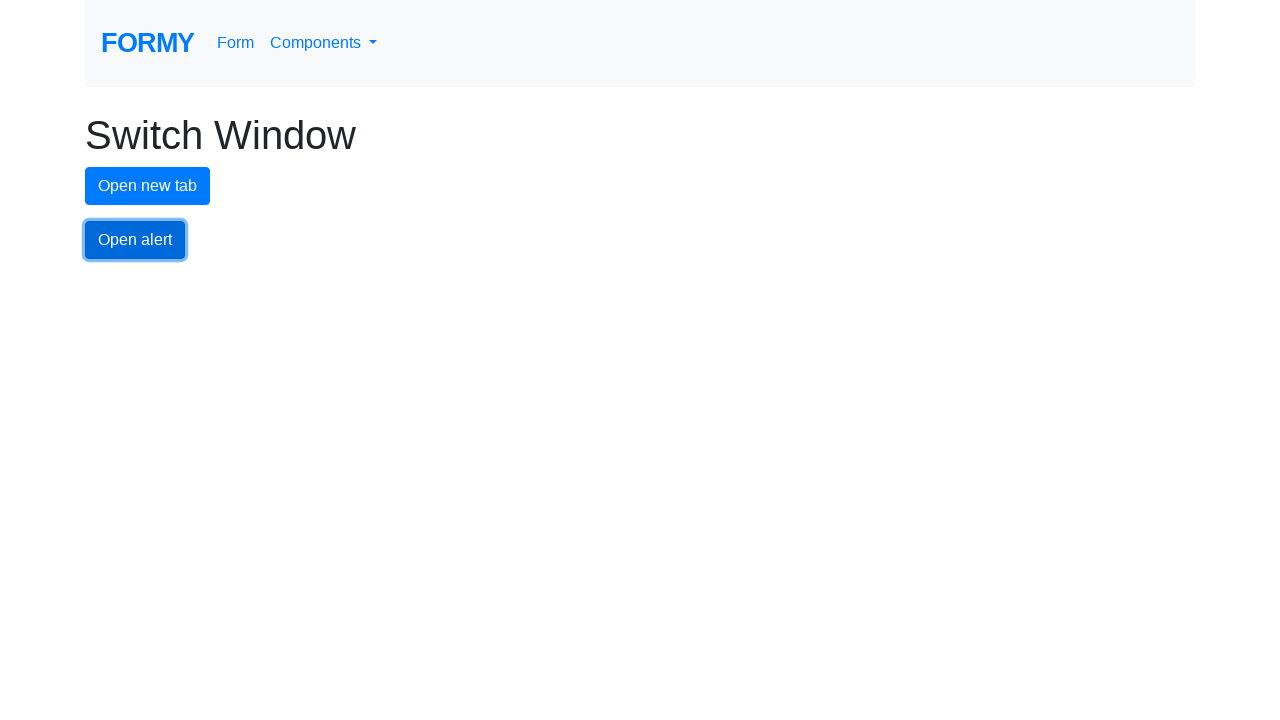

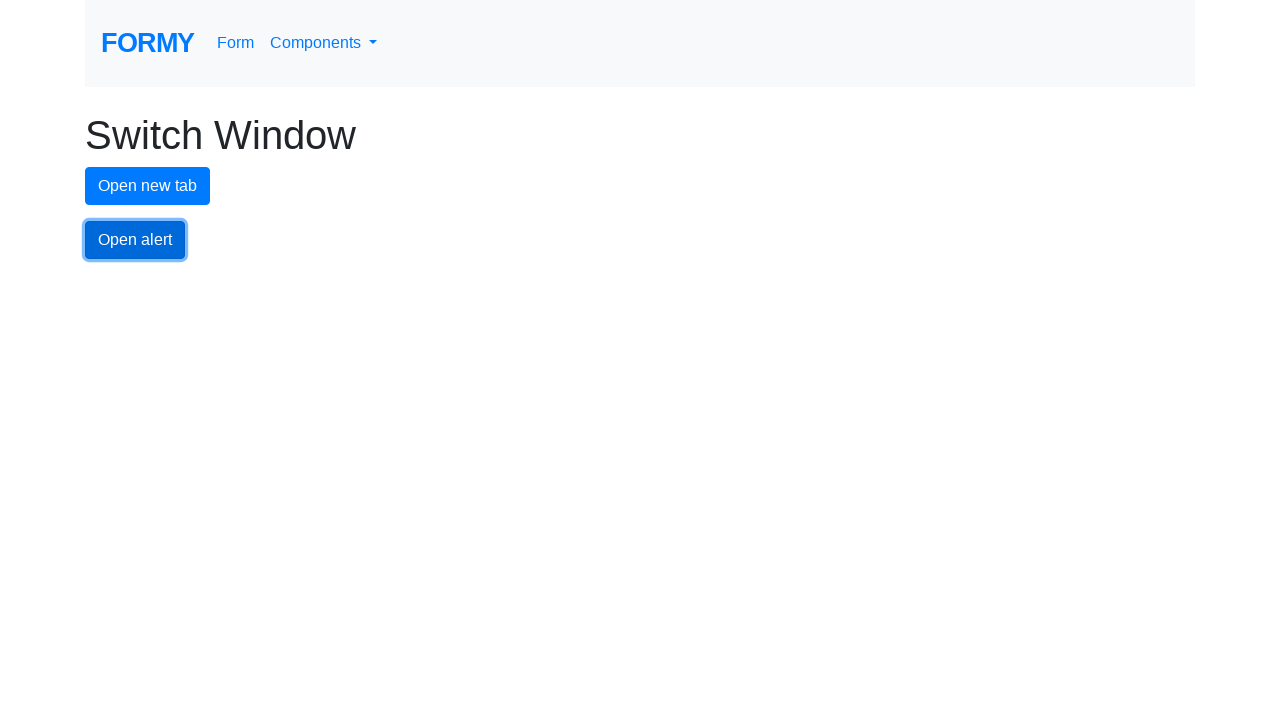